Tests date picker functionality by navigating through months and years to select a specific date from a calendar widget

Starting URL: https://demo.automationtesting.in/Datepicker.html

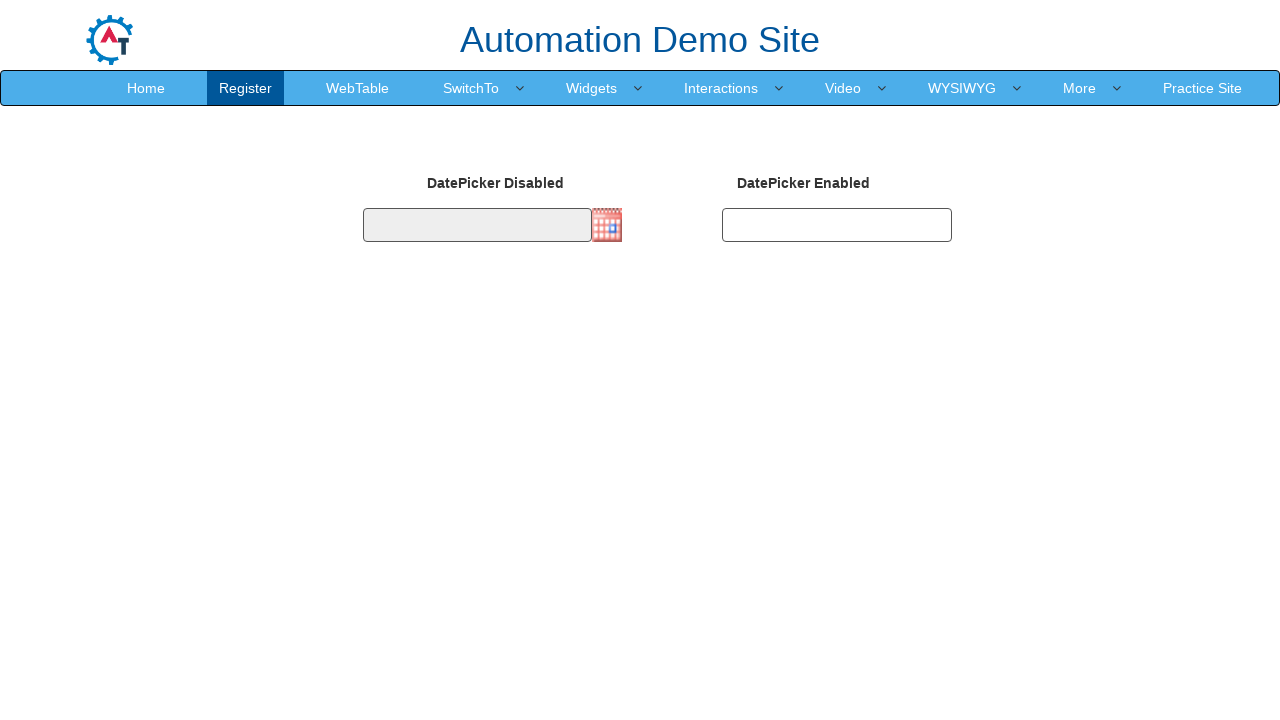

Clicked on date picker input to open calendar widget at (477, 225) on #datepicker1
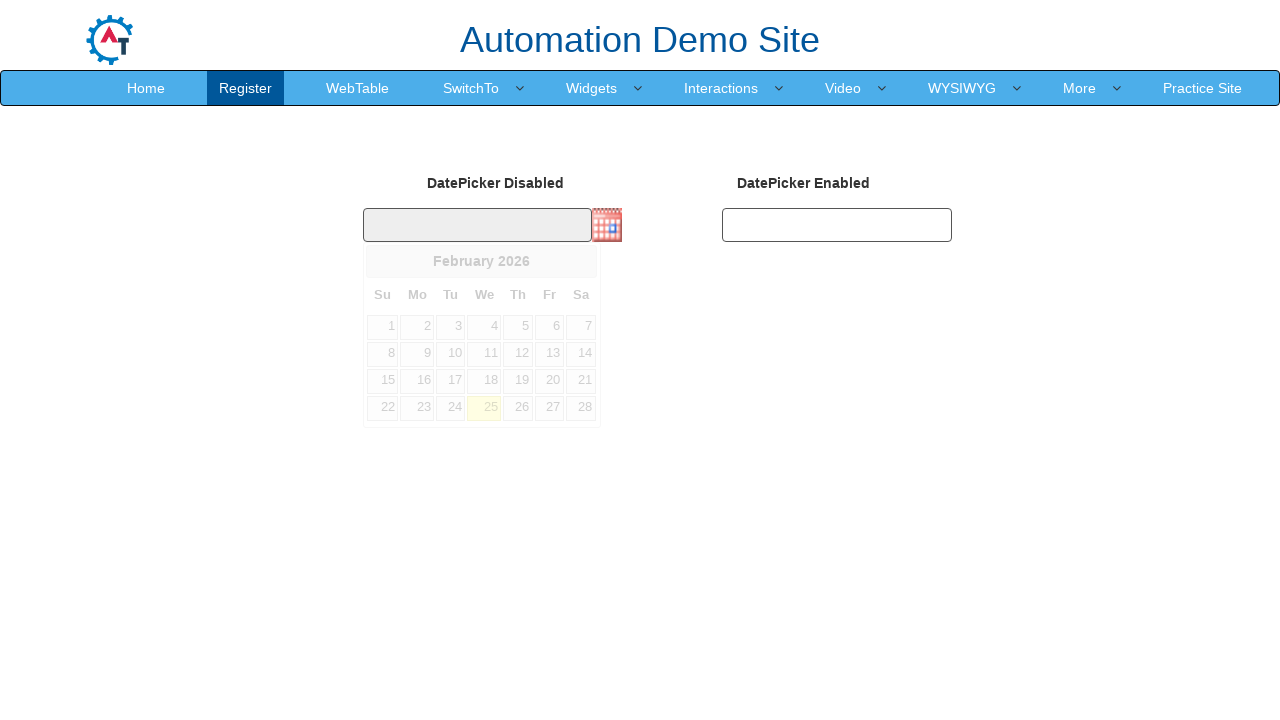

Clicked Prev button to navigate backward (currently at February 2026) at (382, 261) on xpath=//a[@title='Prev']
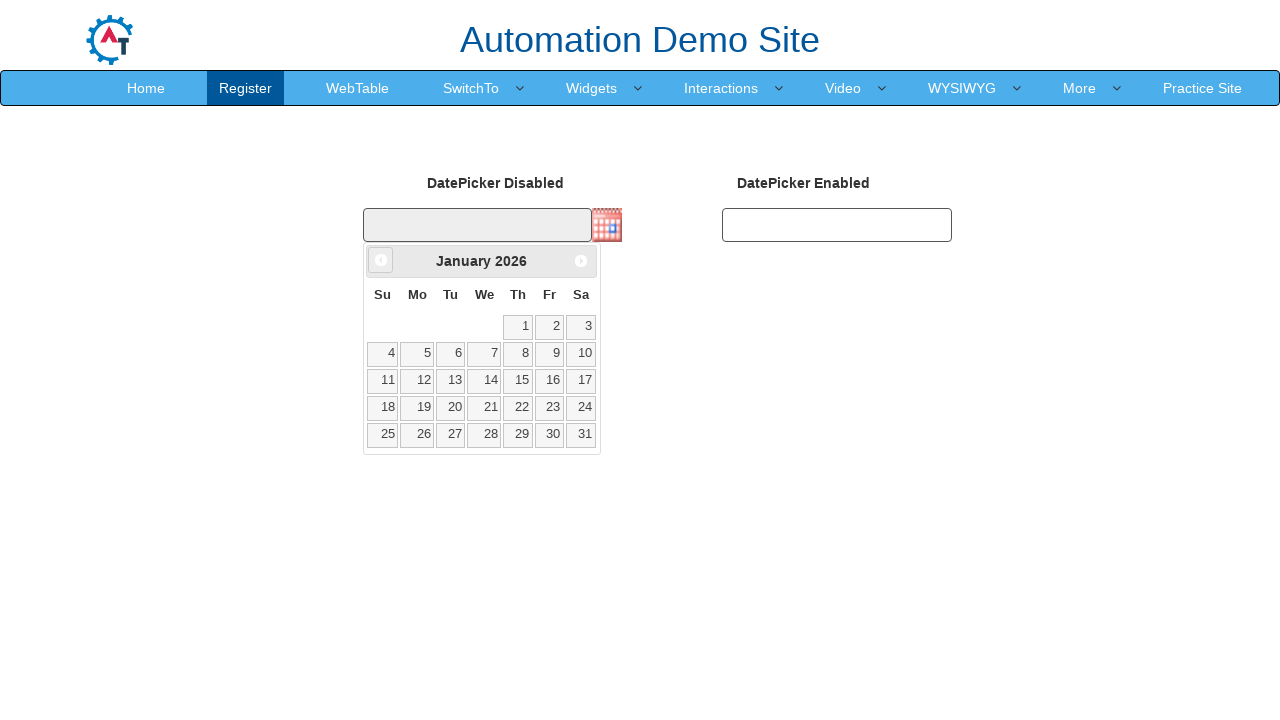

Reached target month and year: January 2026
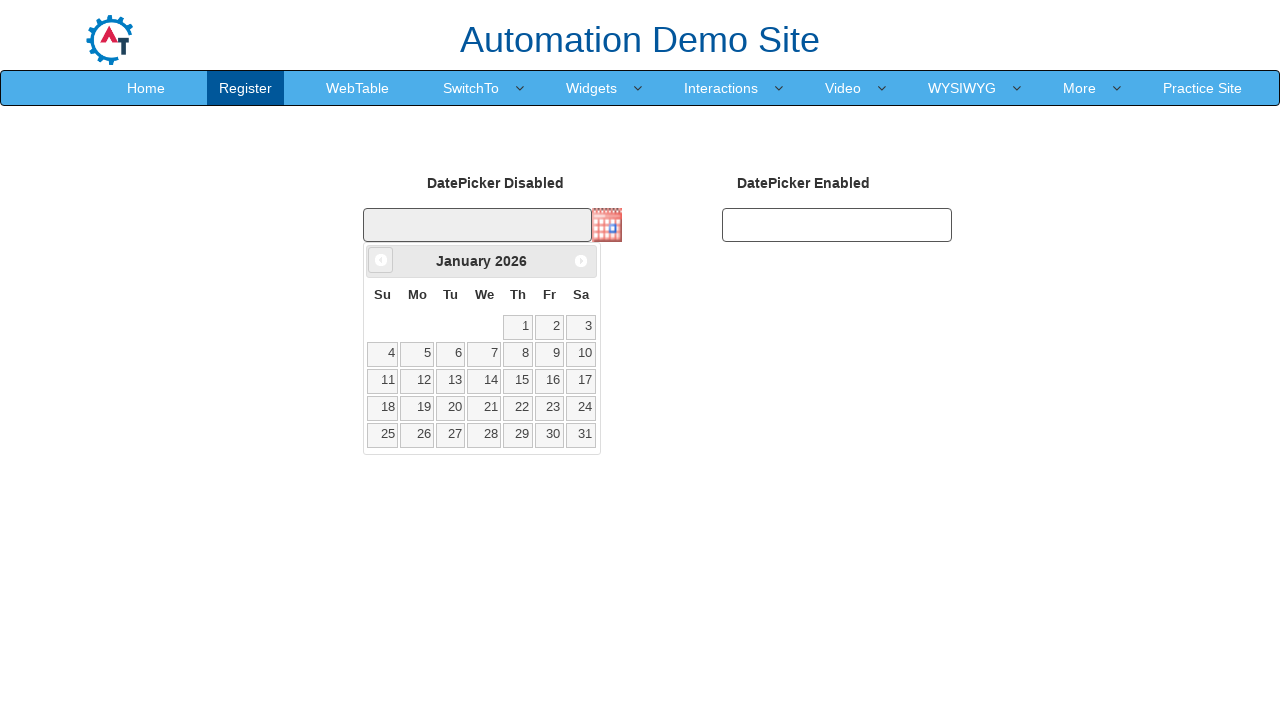

Selected date 6 from calendar at (451, 354) on xpath=//table[@class='ui-datepicker-calendar']//td >> nth=9
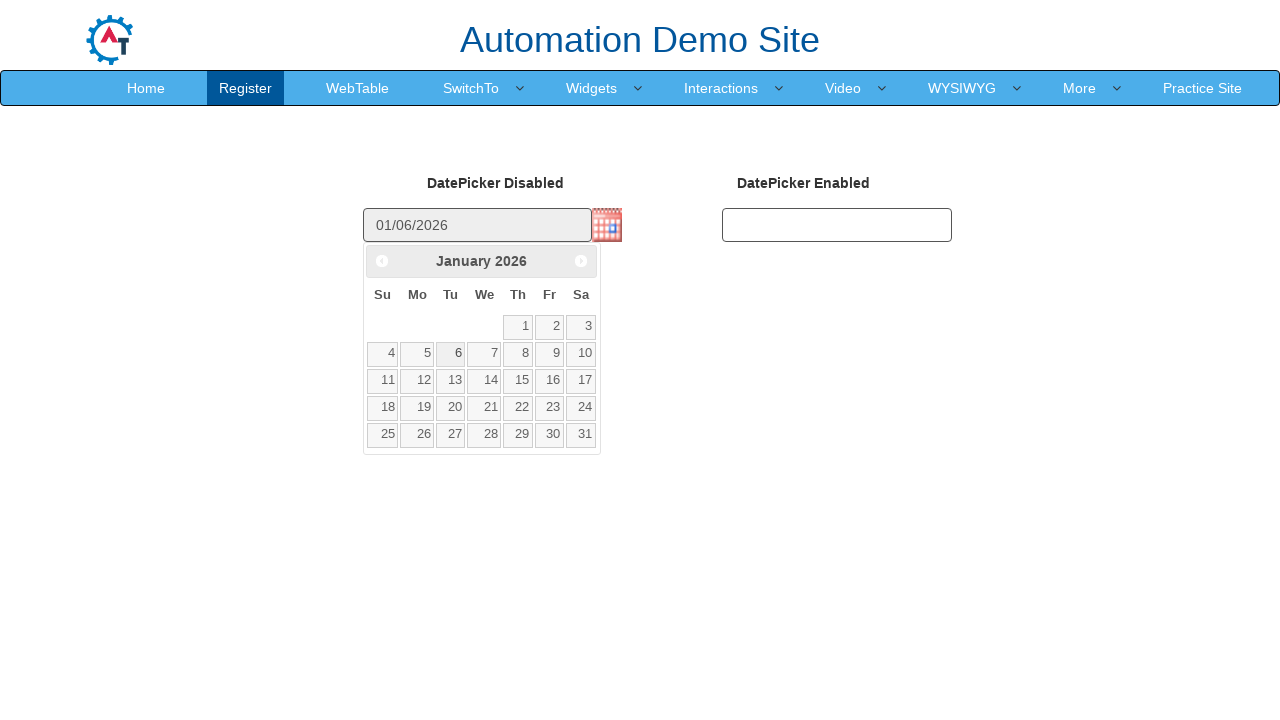

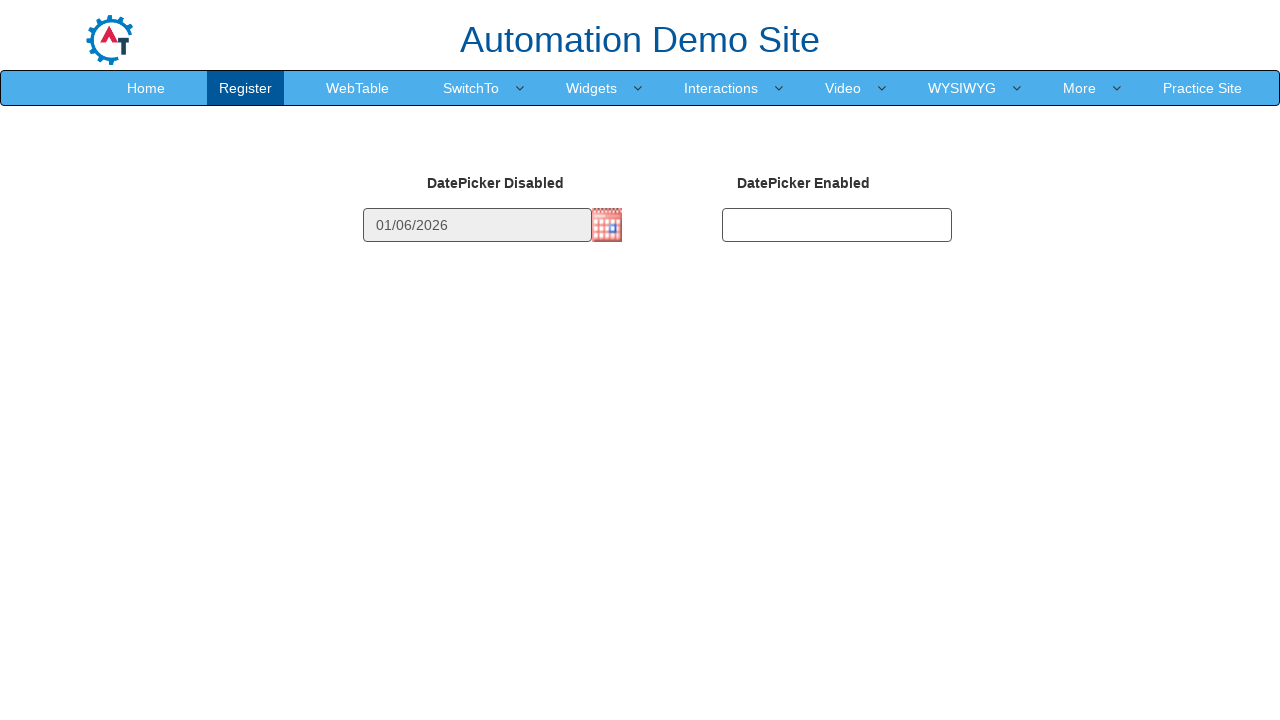